Locates various buttons (blue, red, green) and table action links (edit for row ending with "7", delete for row 5) on a challenging DOM page.

Starting URL: https://the-internet.herokuapp.com/challenging_dom

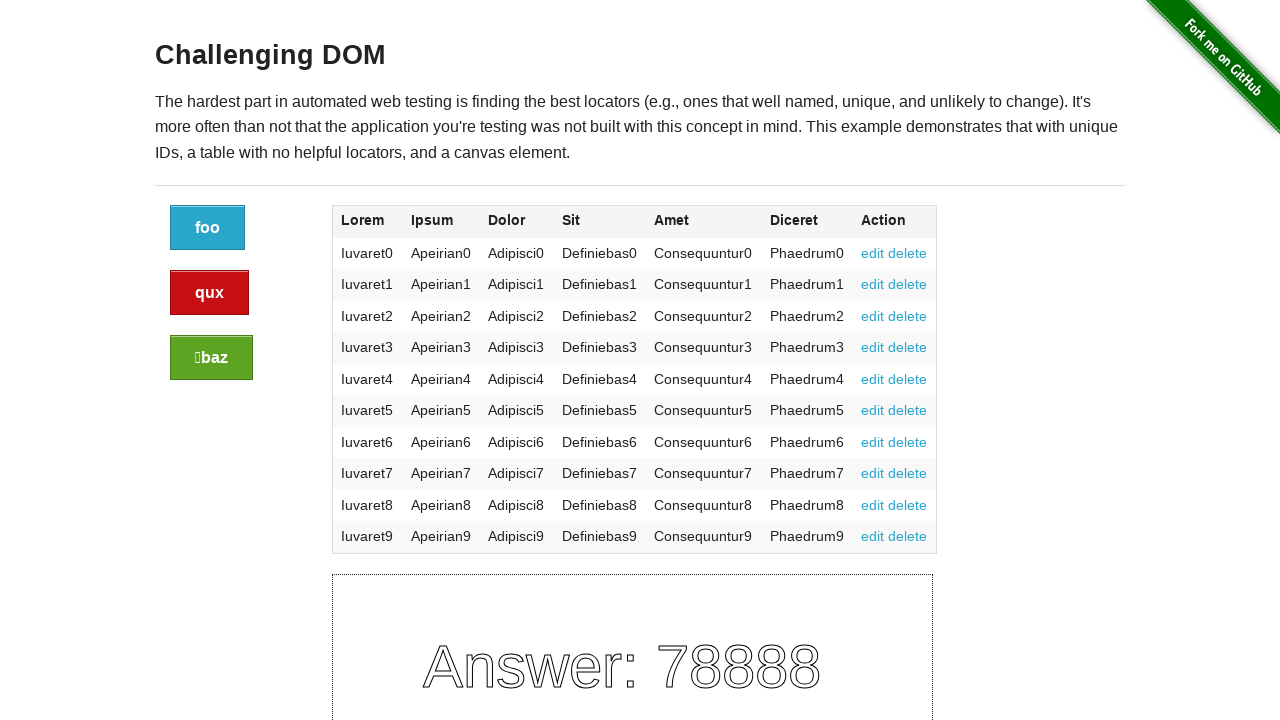

Navigated to challenging DOM page
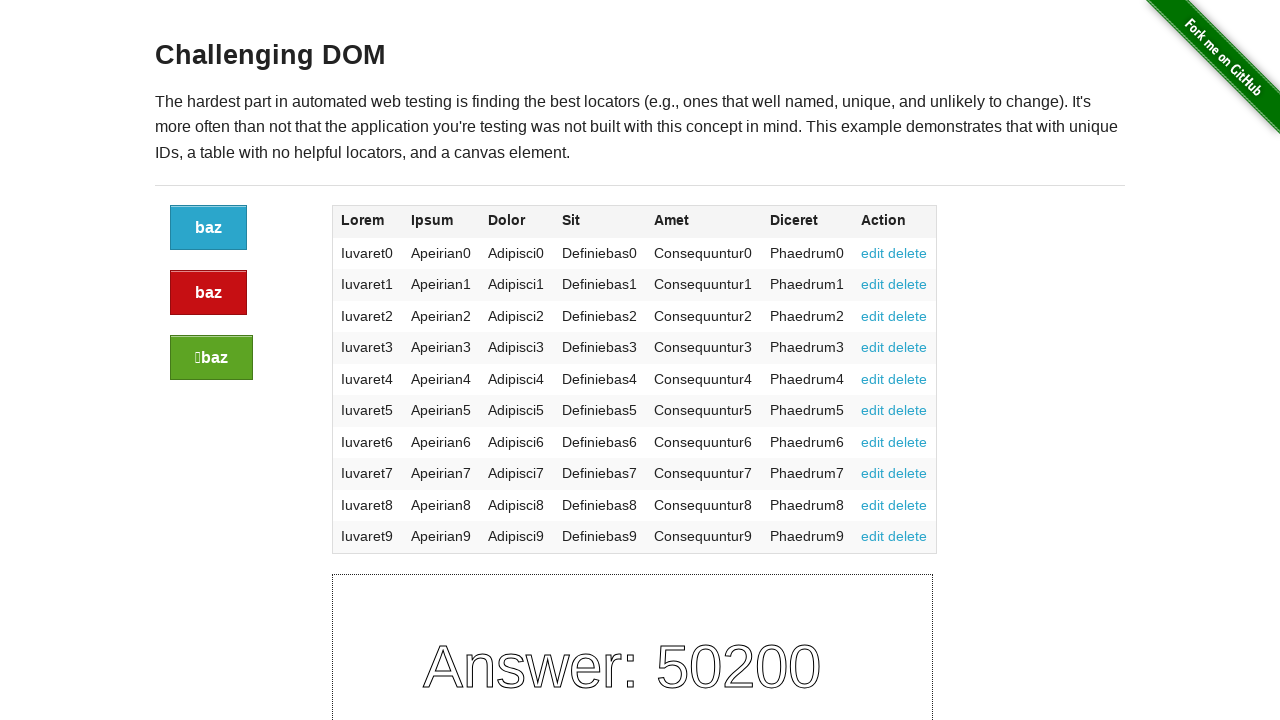

Located blue button element
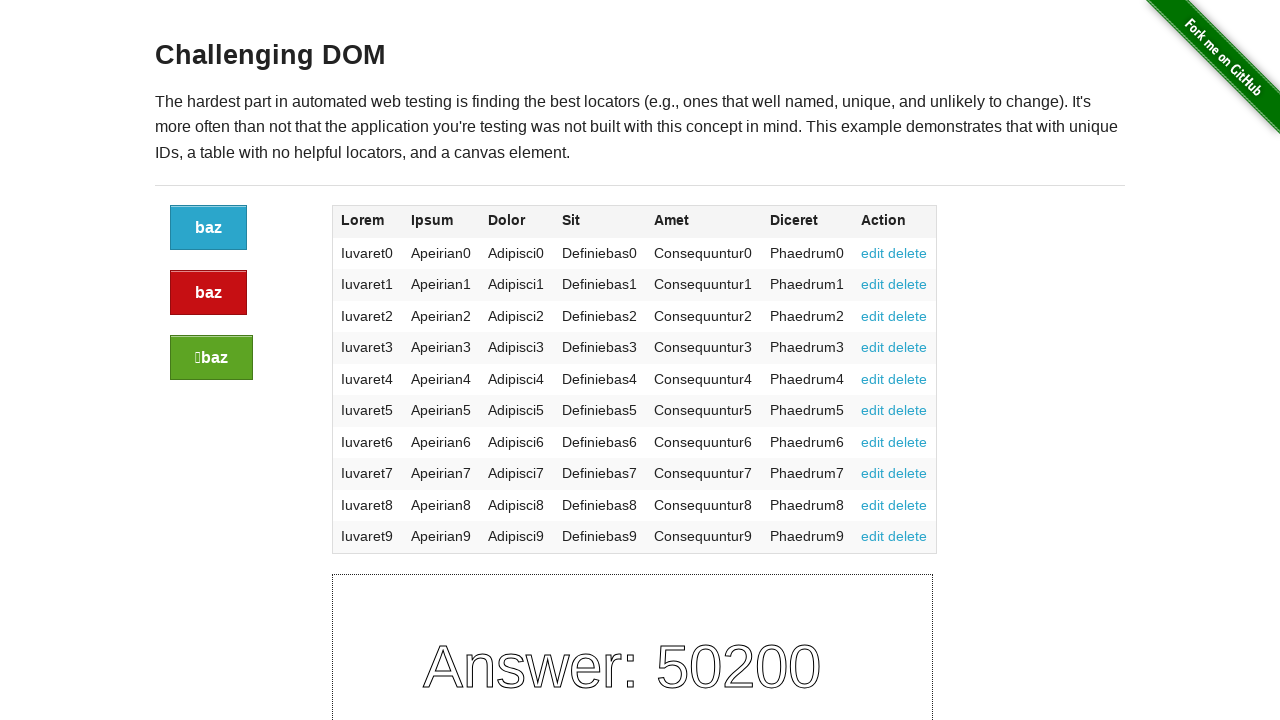

Verified blue button is visible
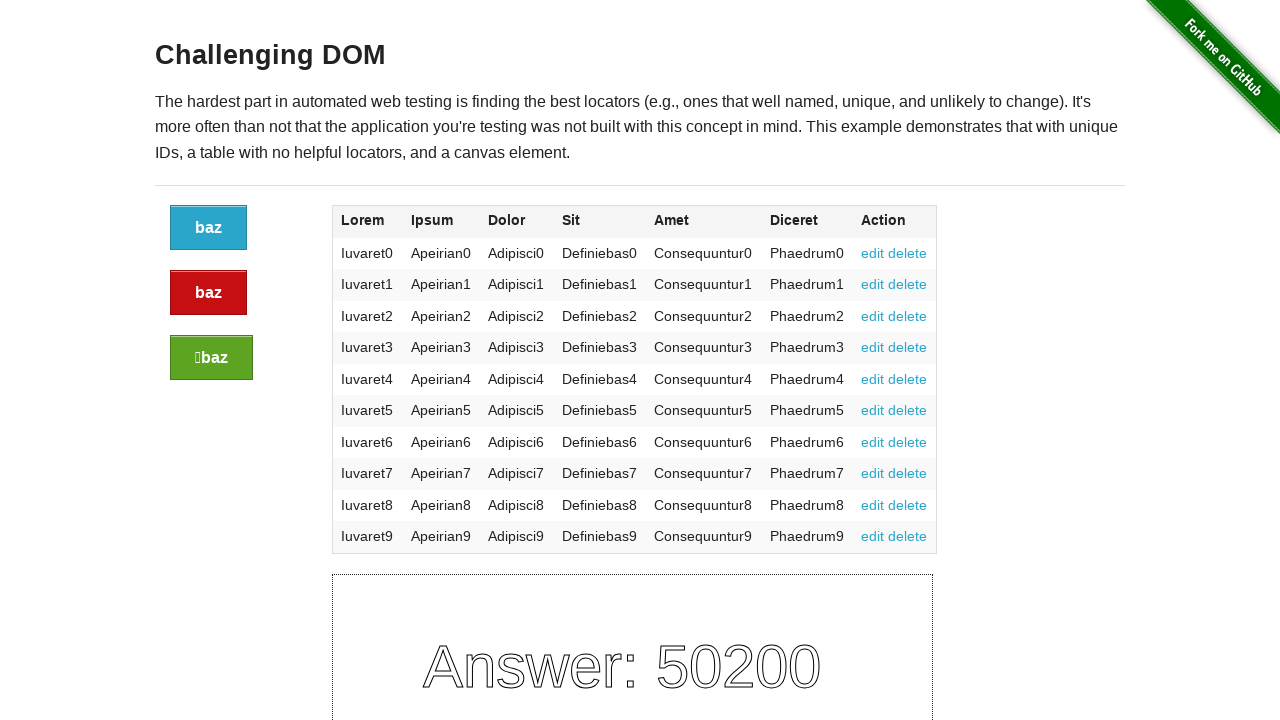

Located red button element
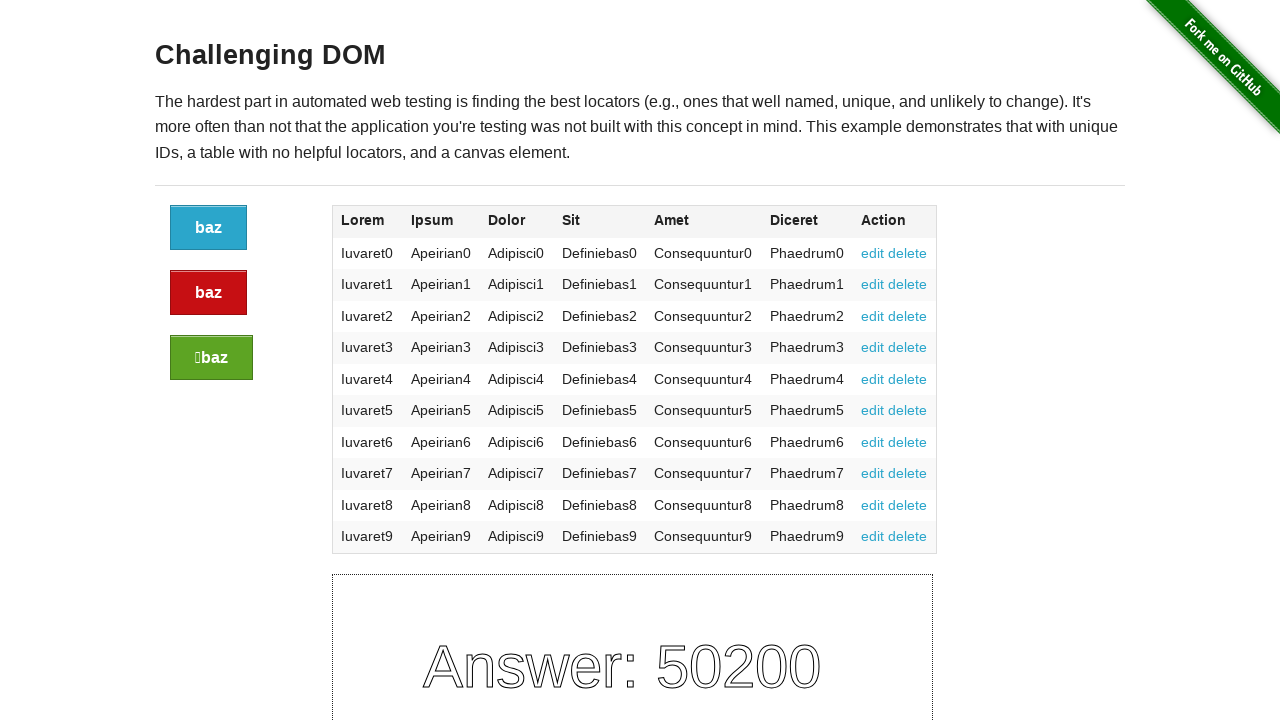

Verified red button is visible
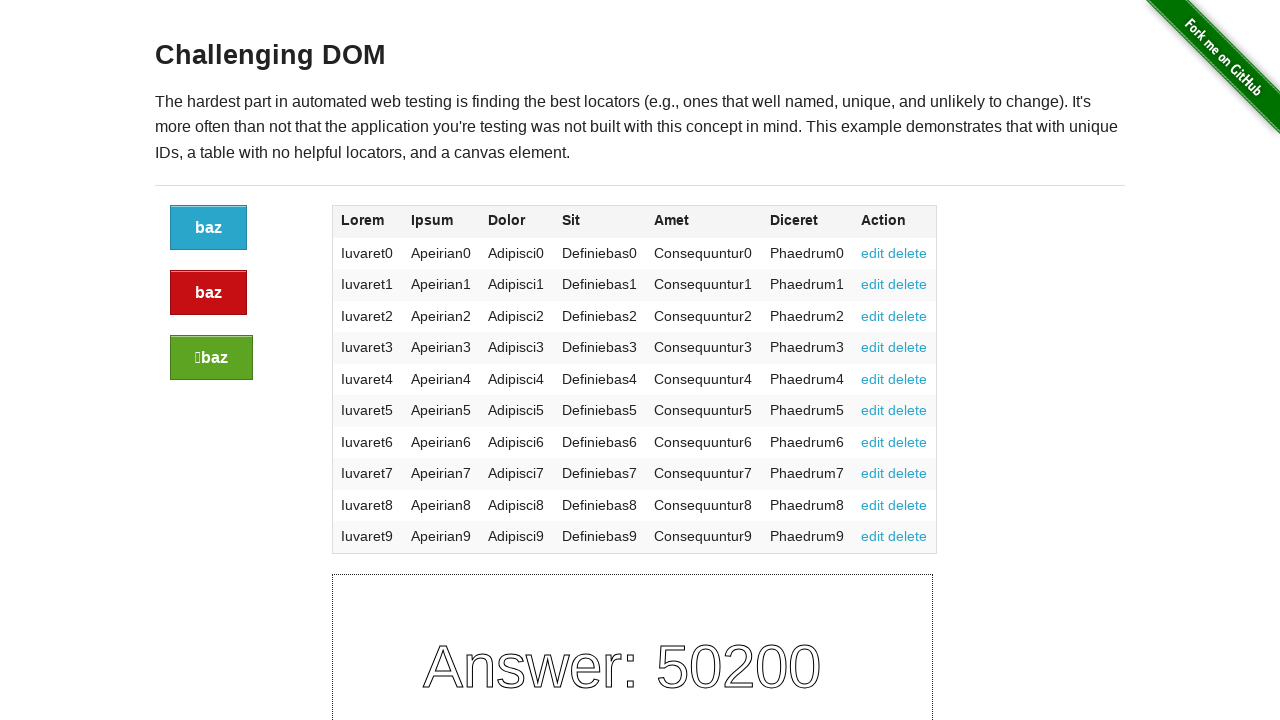

Located green button element
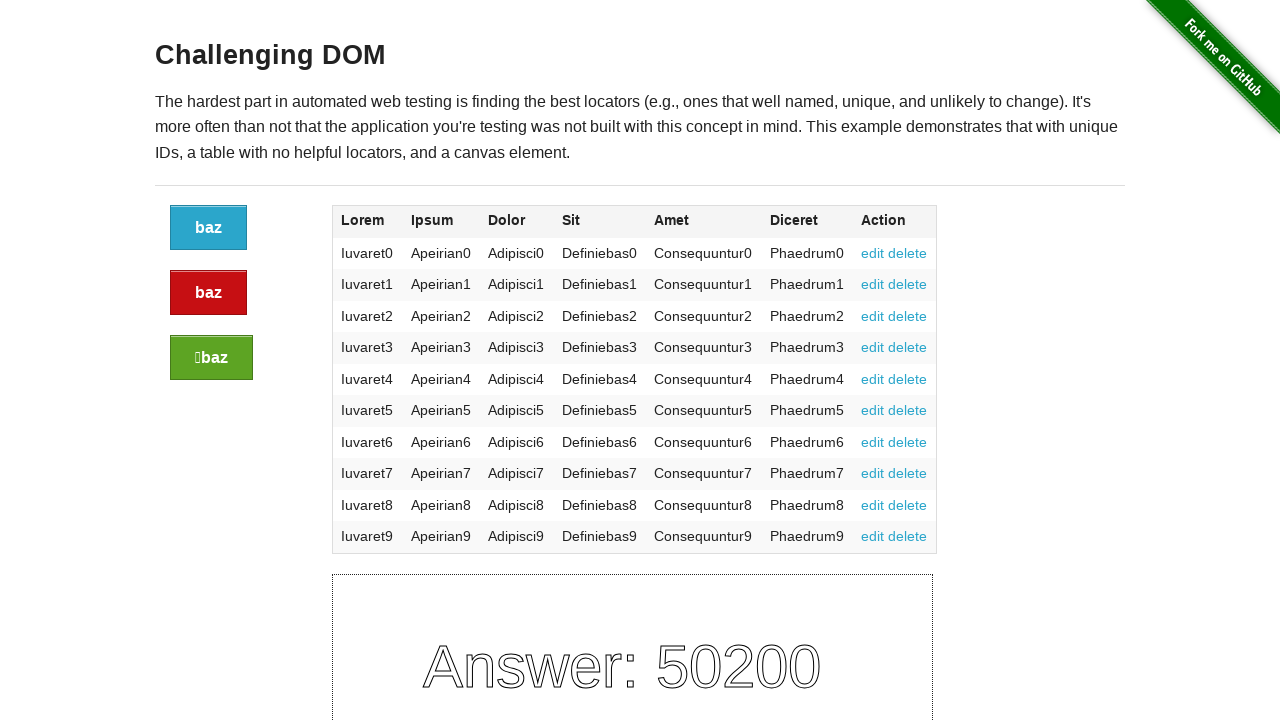

Verified green button is visible
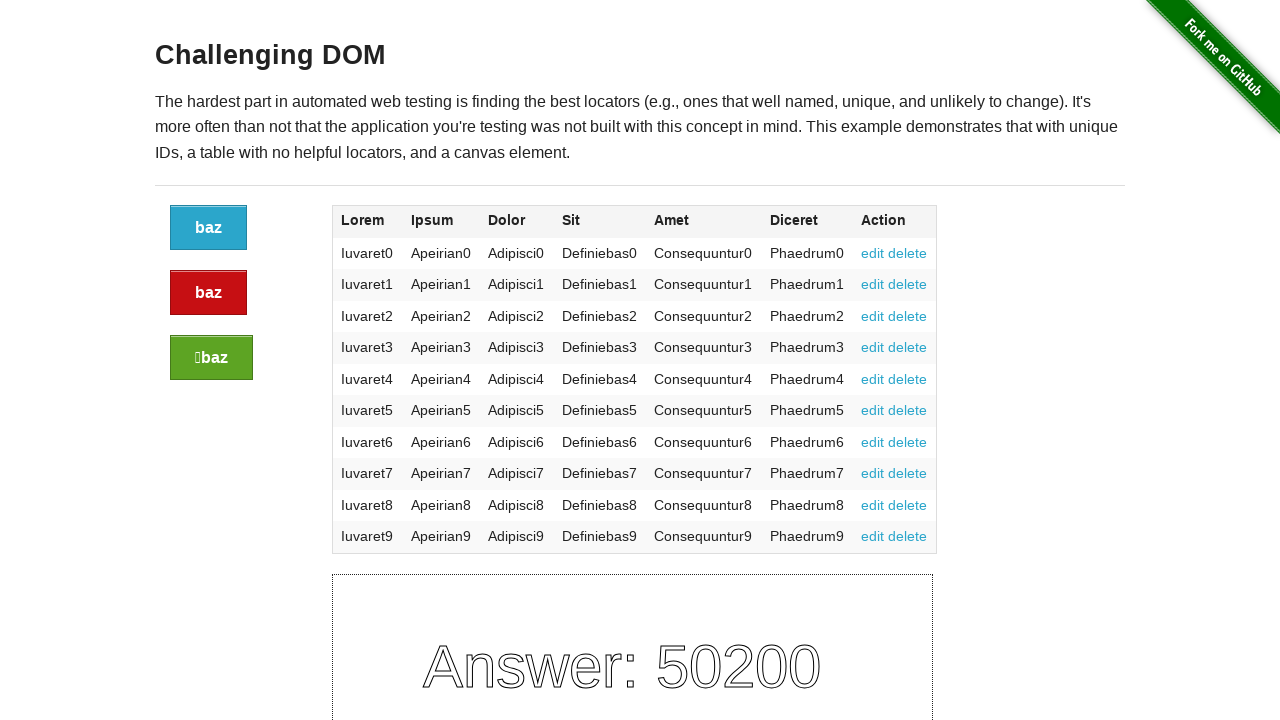

Located edit link for row ending with '7'
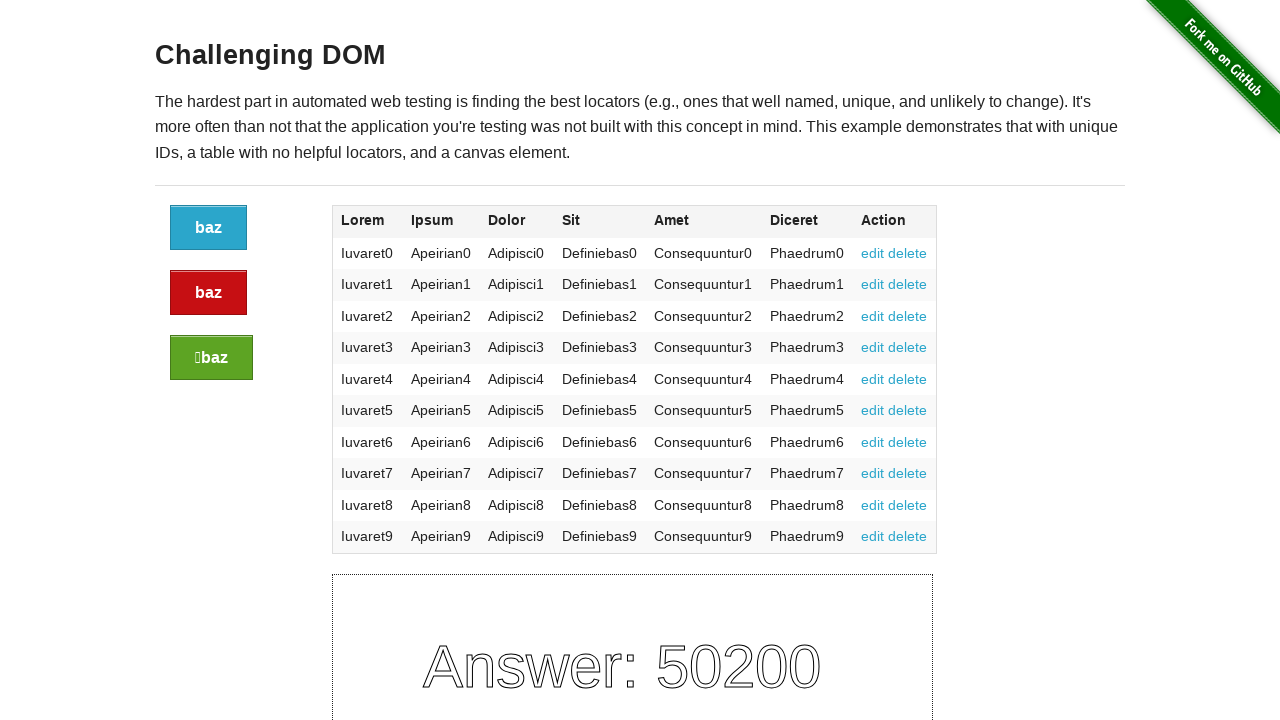

Verified edit link for row '7' is visible
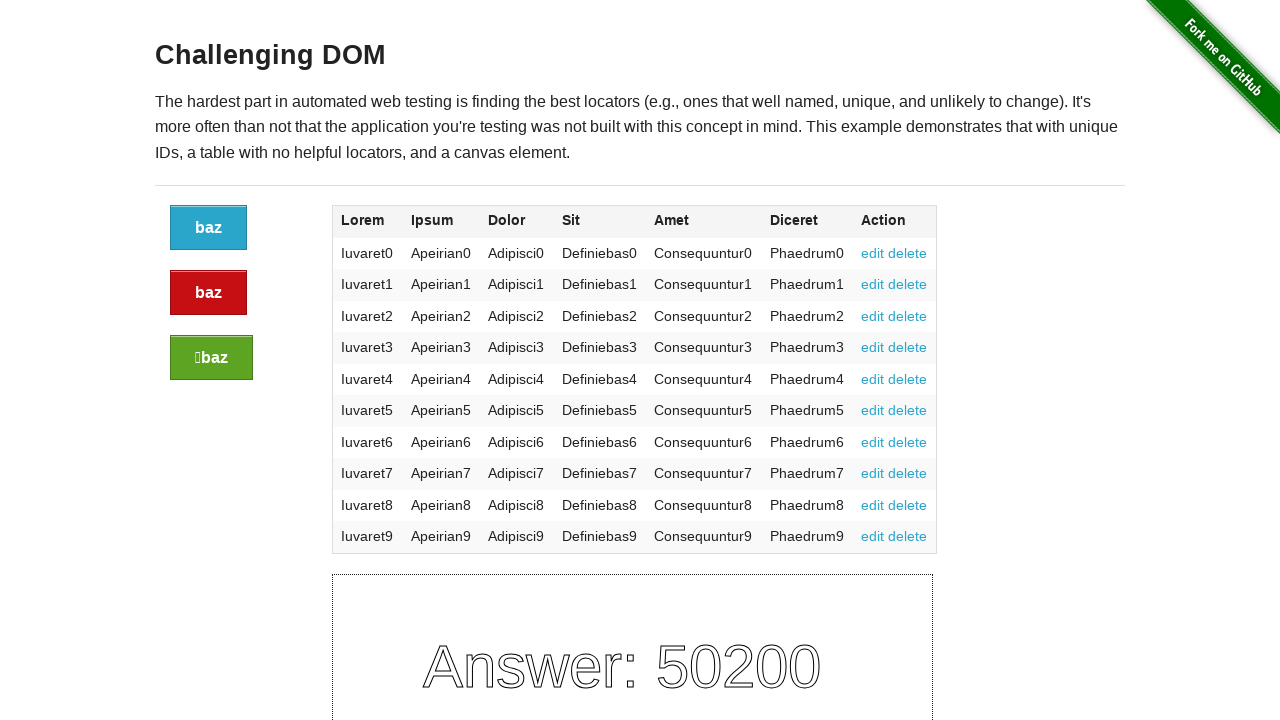

Located delete link for row 5
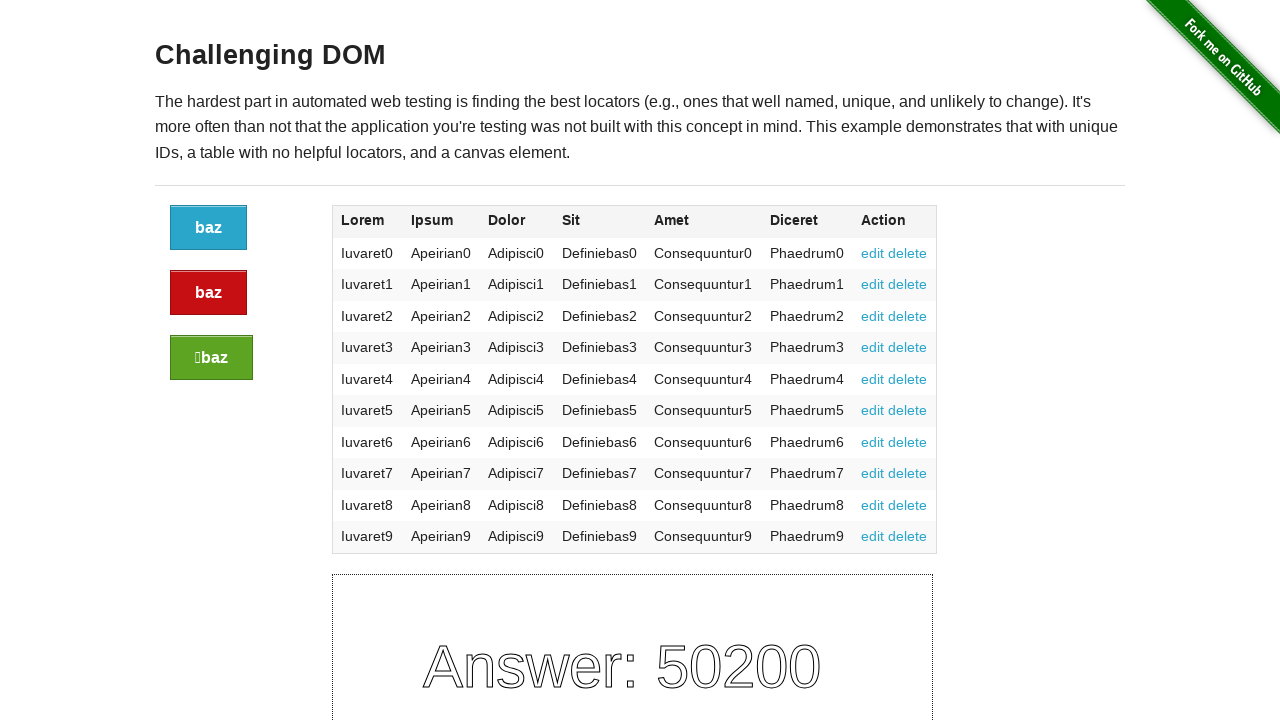

Verified delete link for row 5 is visible
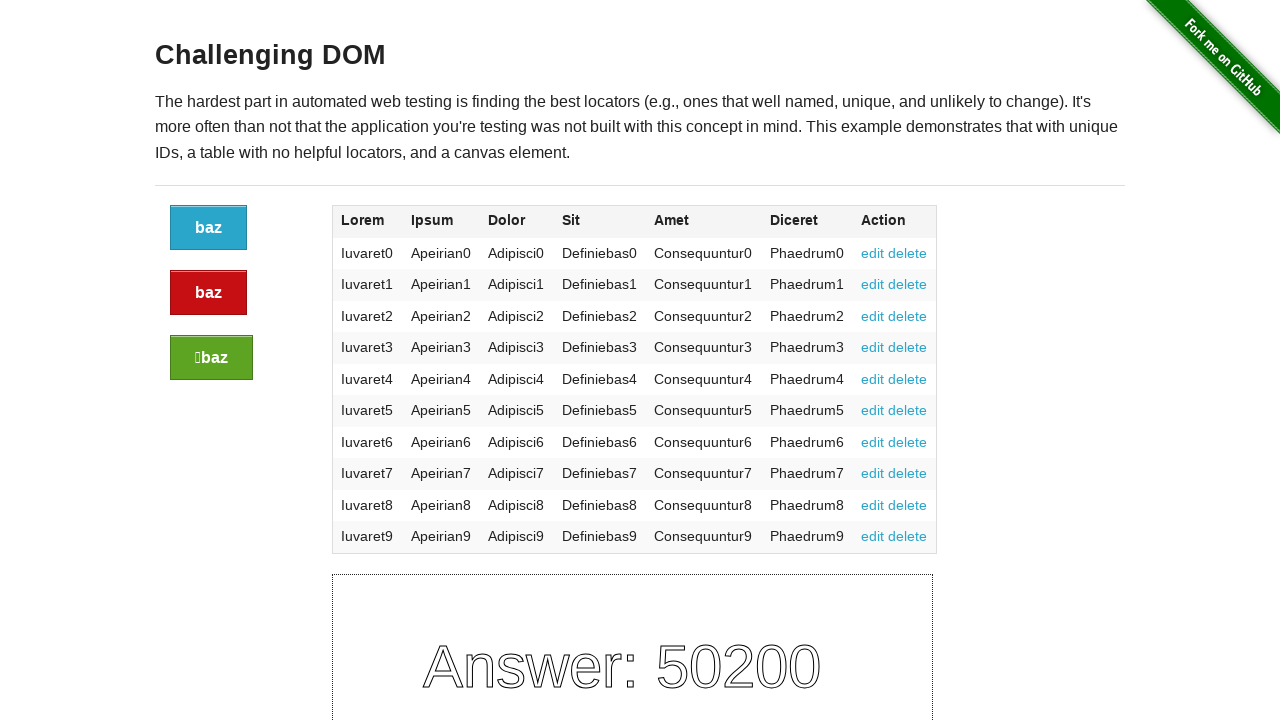

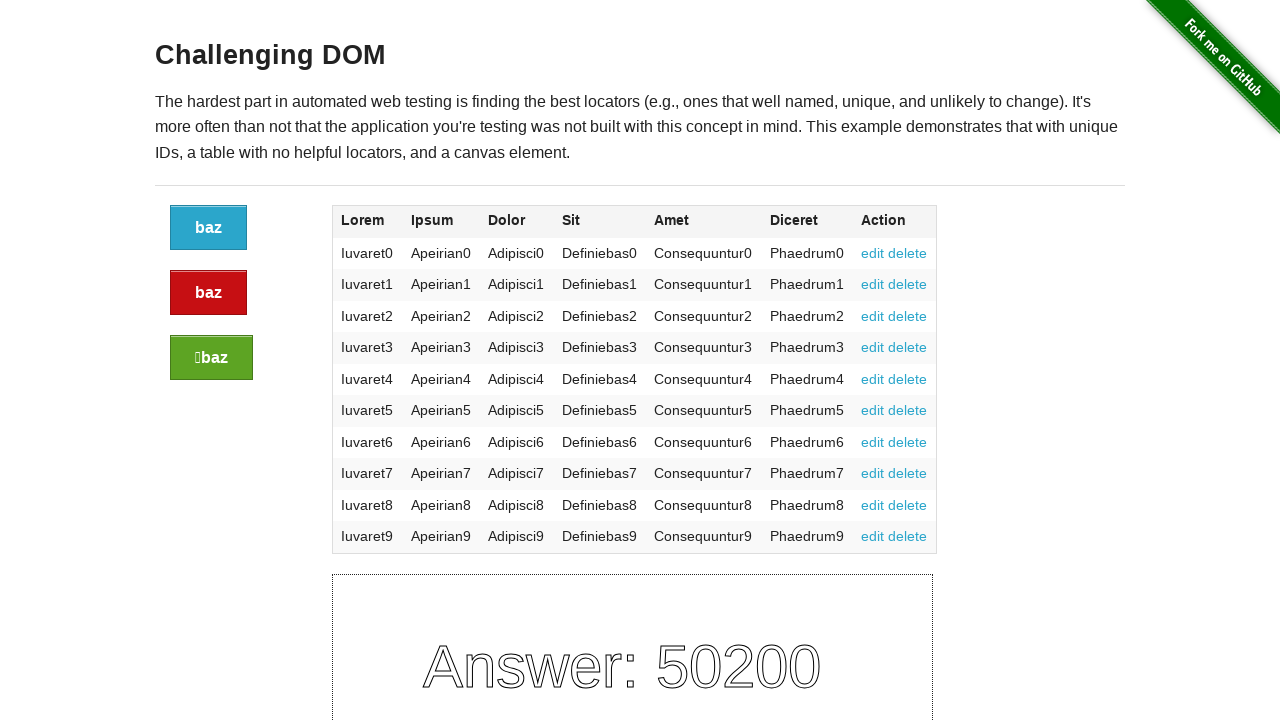